Navigates to the Demoblaze demo e-commerce site and verifies that navigation links are present on the page

Starting URL: https://www.demoblaze.com/

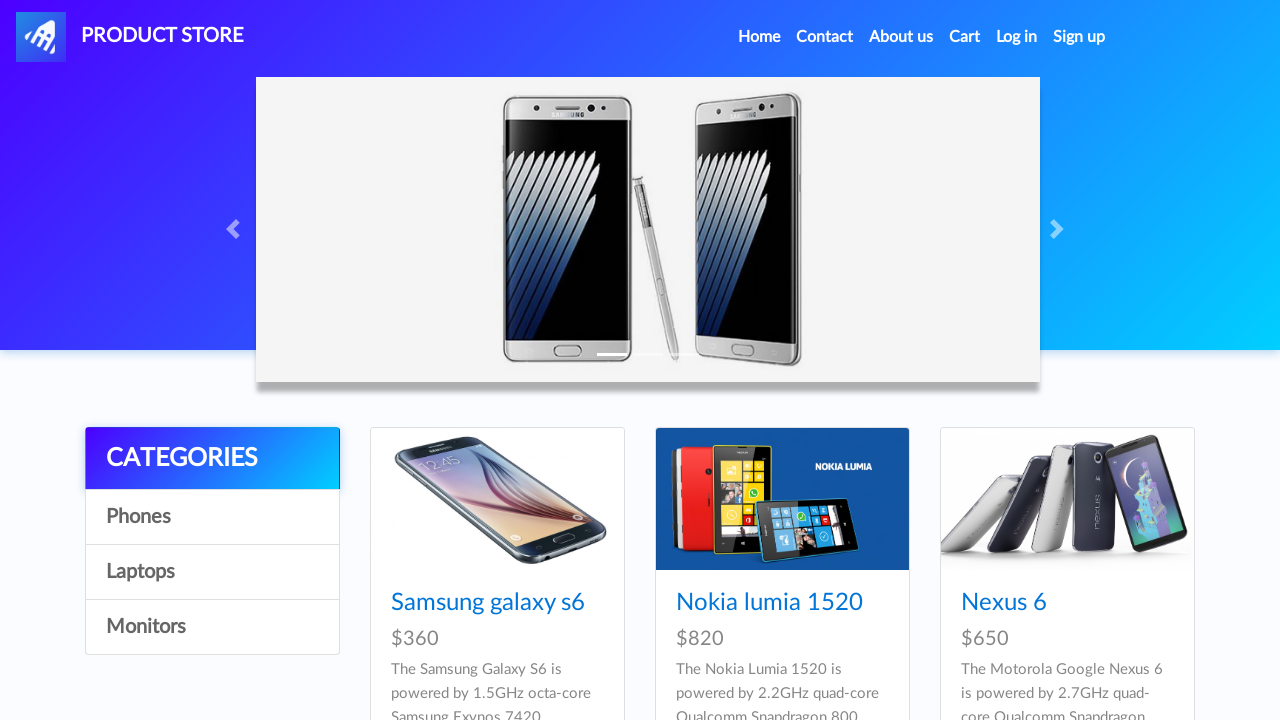

Navigated to Demoblaze demo e-commerce site
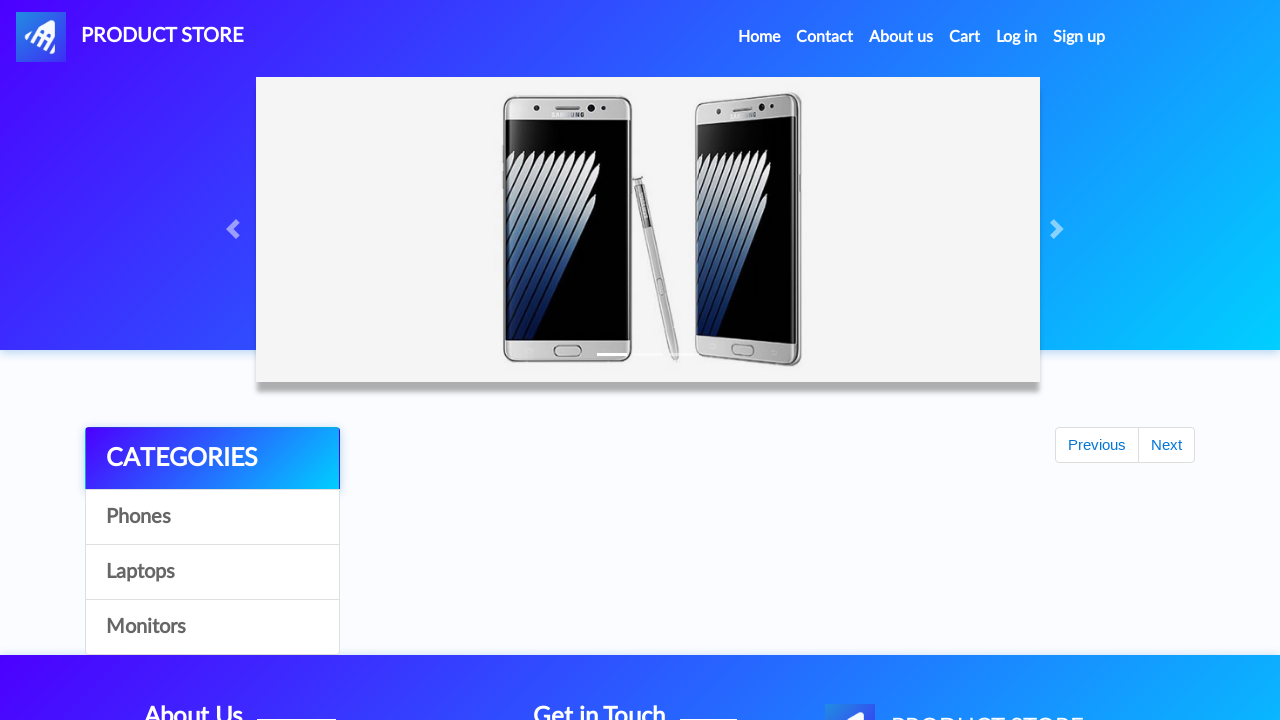

Waited for anchor elements to load on page
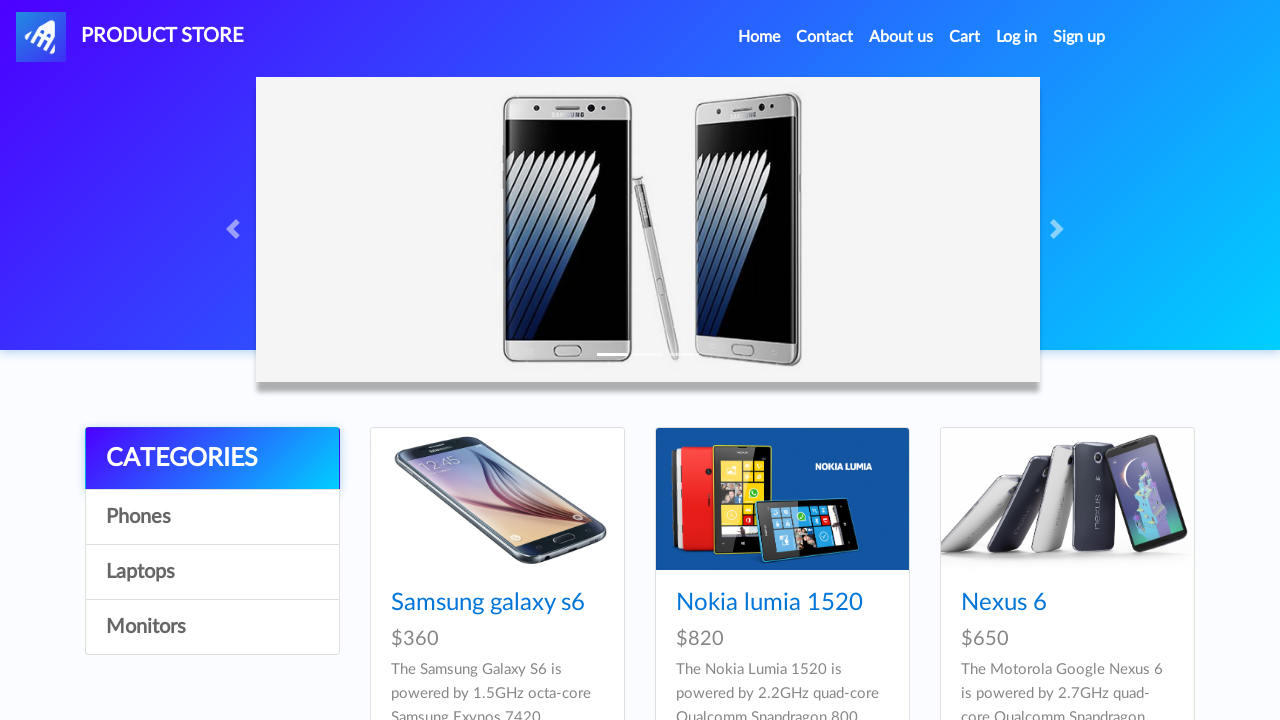

Verified navigation links are present on the page
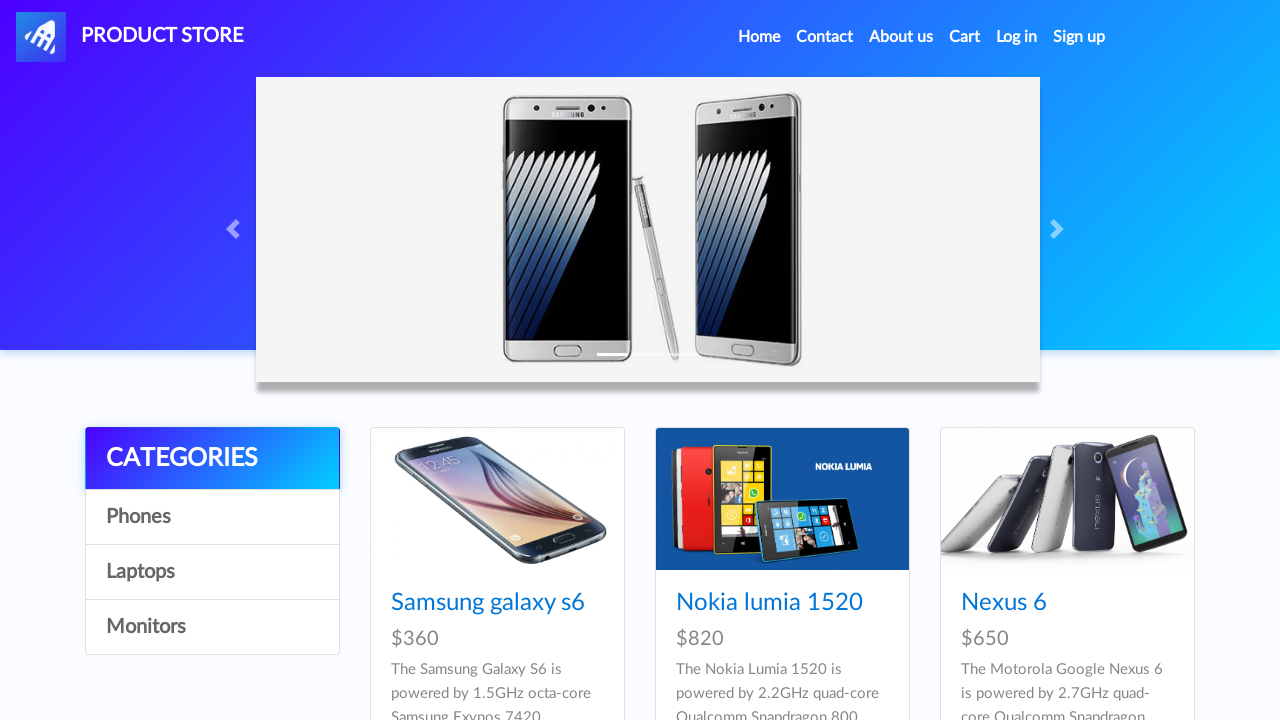

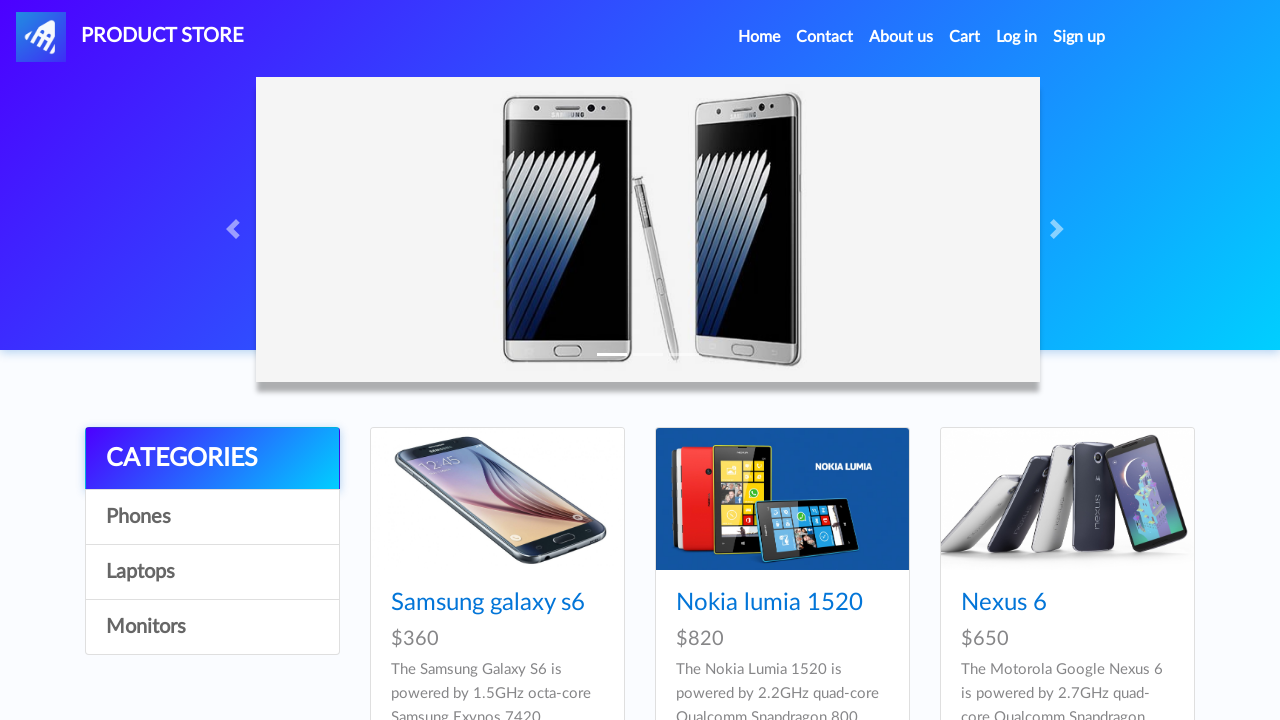